Tests radio button functionality on DemoQA by checking if the "No" radio button is enabled and then clicking the "Yes" radio button

Starting URL: https://demoqa.com/radio-button

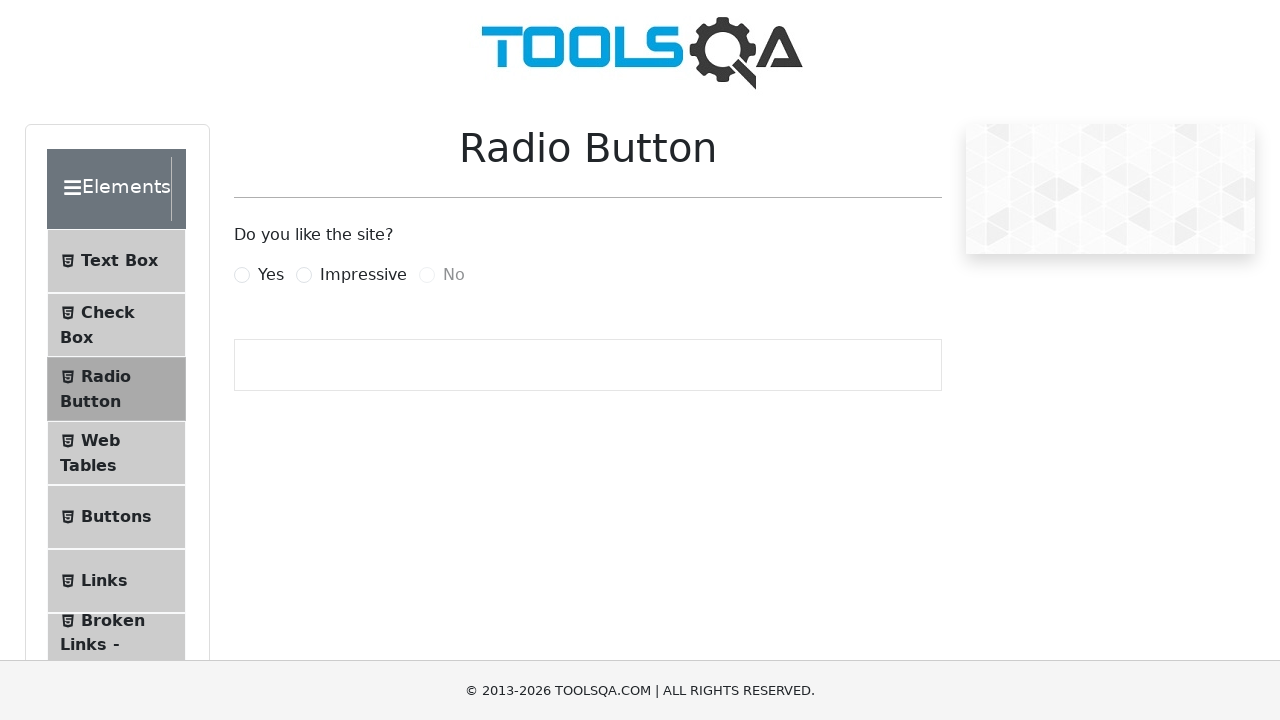

Located 'No' radio button and checked if it is enabled
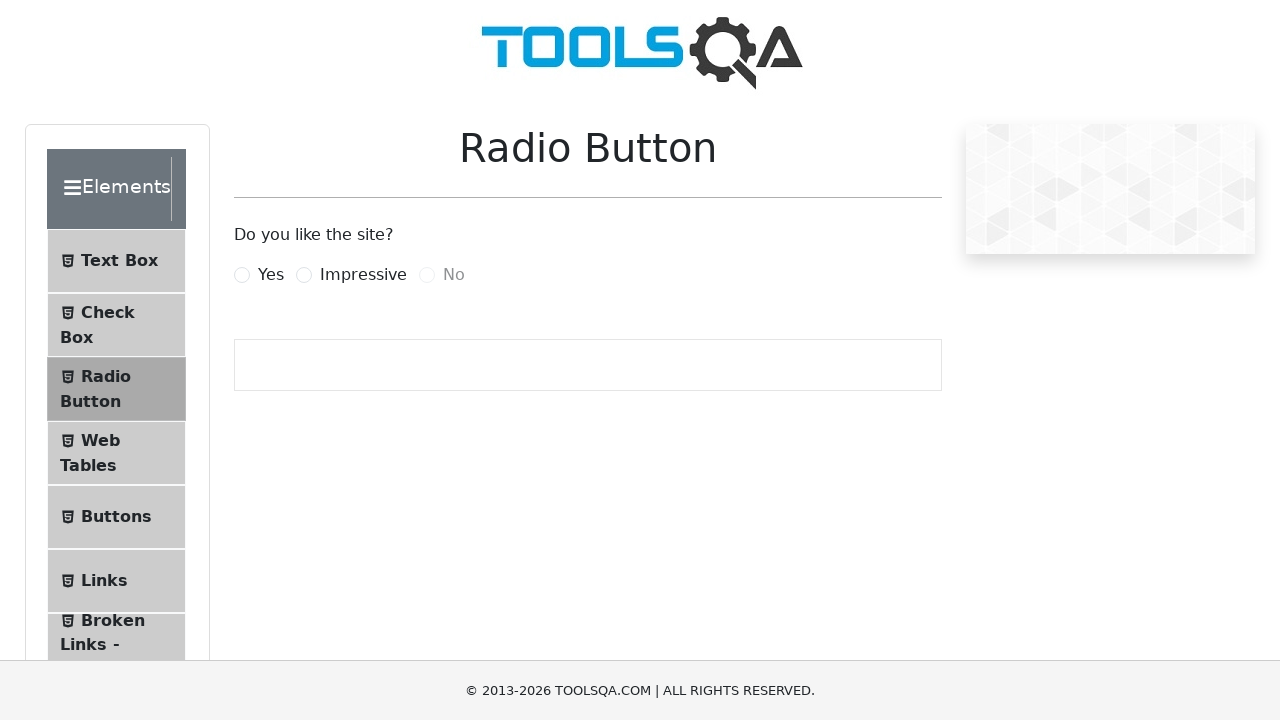

Clicked on the 'Yes' radio button label at (271, 275) on label[for='yesRadio']
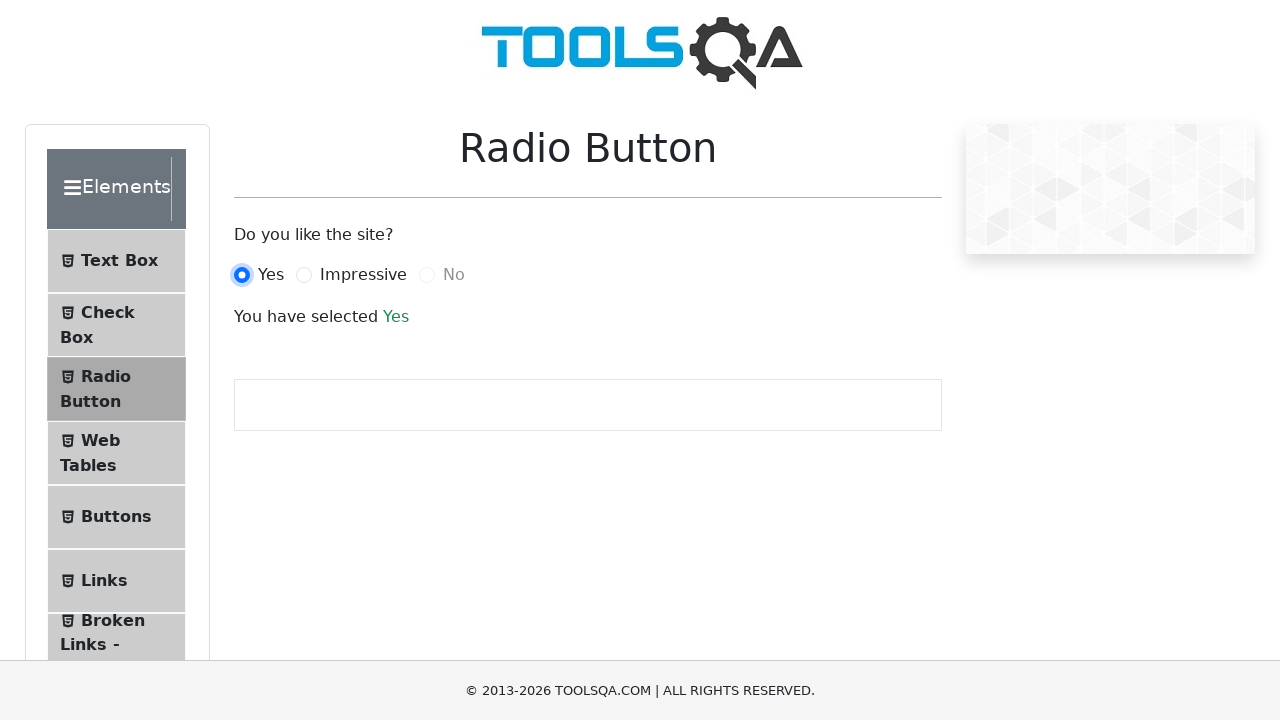

Verified that the 'Yes' radio button selection was successful by waiting for success message
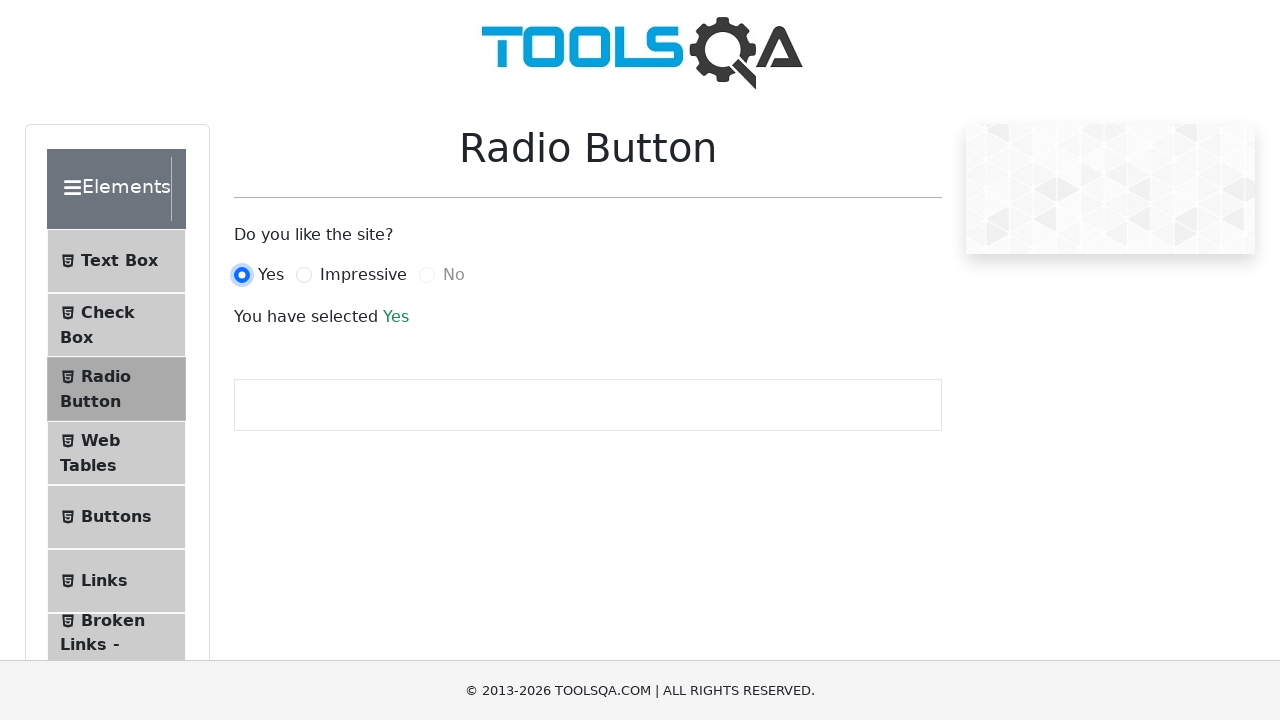

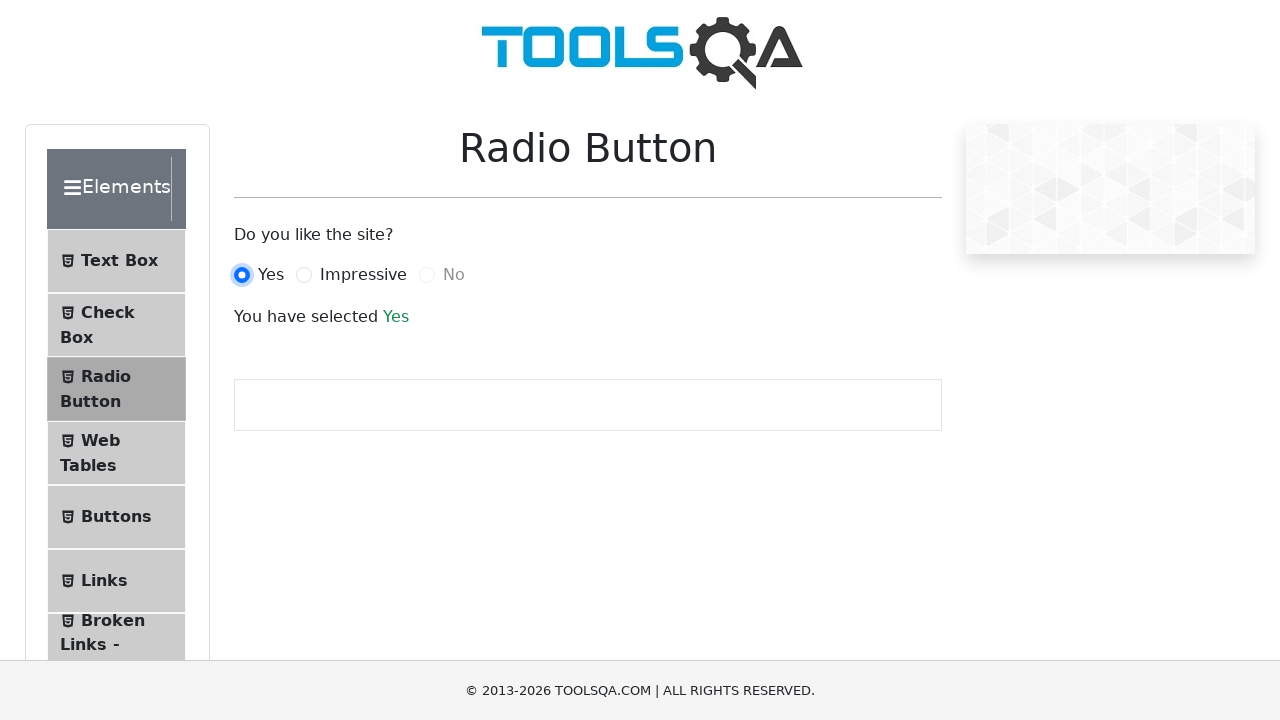